Tests Steam store navigation by clicking on About page, verifying online stats are displayed, and navigating back to the store page

Starting URL: https://store.steampowered.com

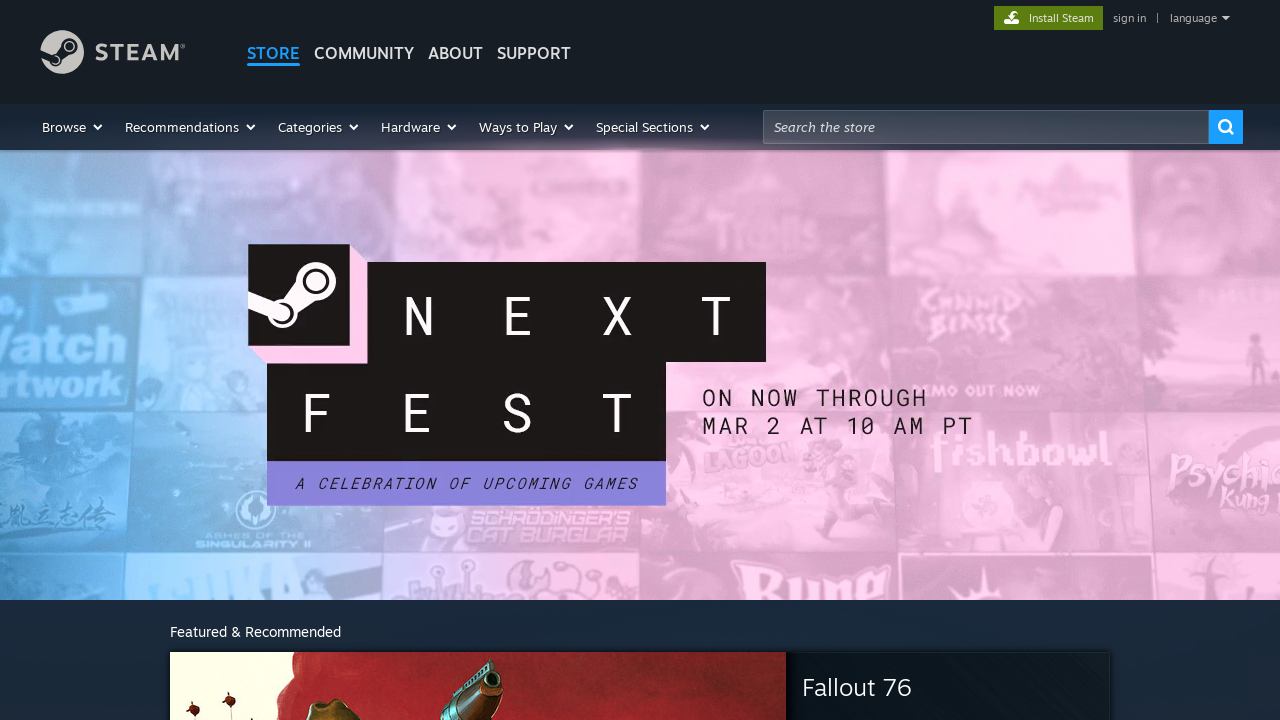

Clicked on About page link in Steam store header at (456, 34) on a[href='https://store.steampowered.com/about/?snr=1_4_4__global-header']
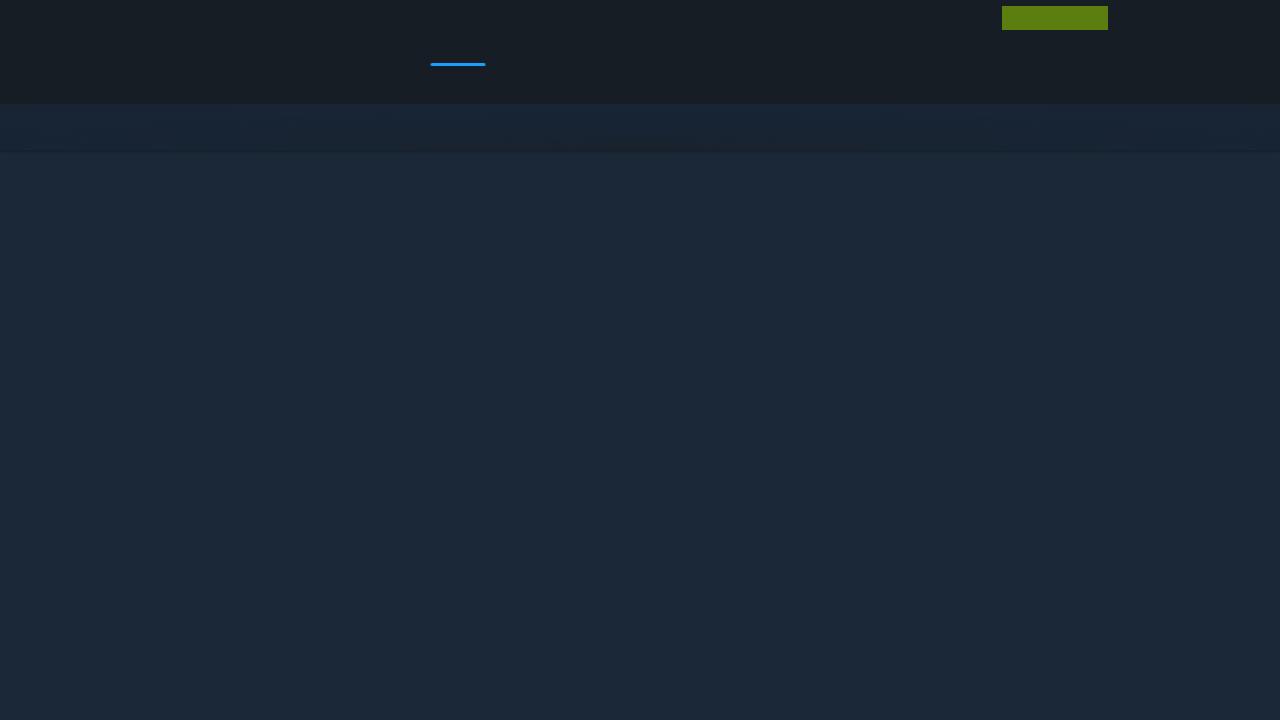

Verified online stats are displayed on About page
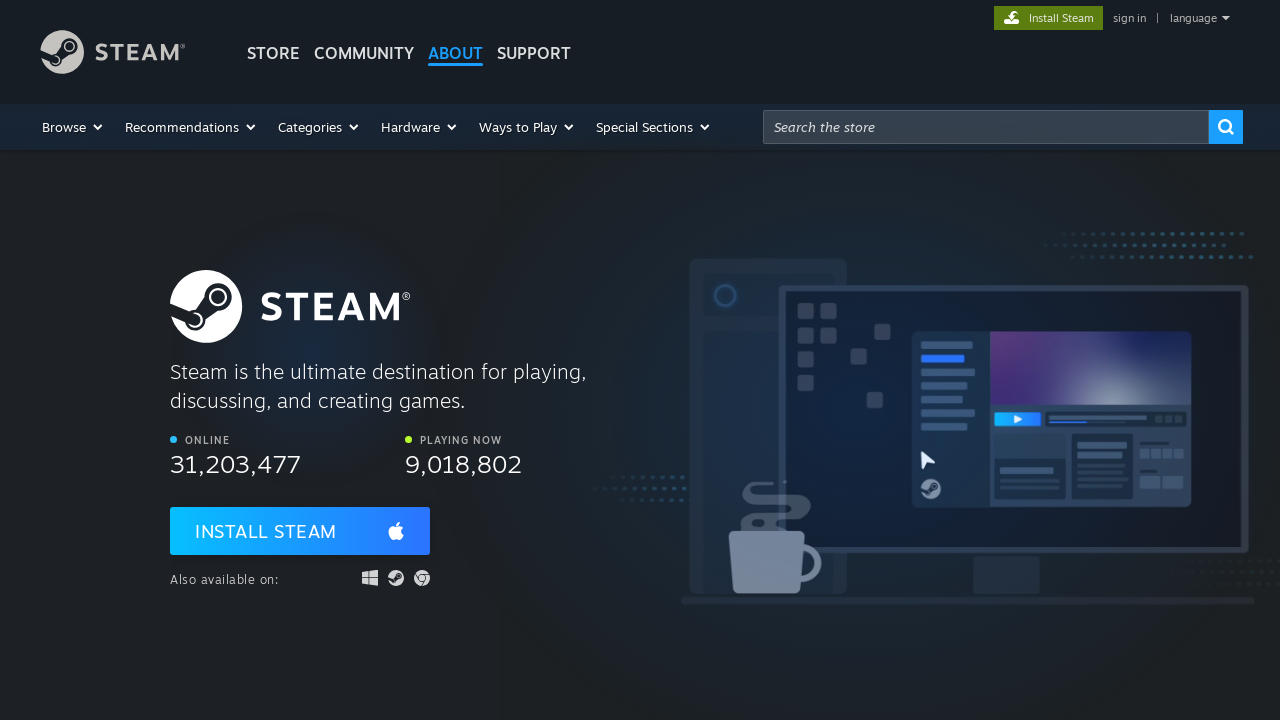

Clicked on Store link to navigate back to Steam store page at (128, 52) on a[href='https://store.steampowered.com/?snr=1_14_4__global-header']
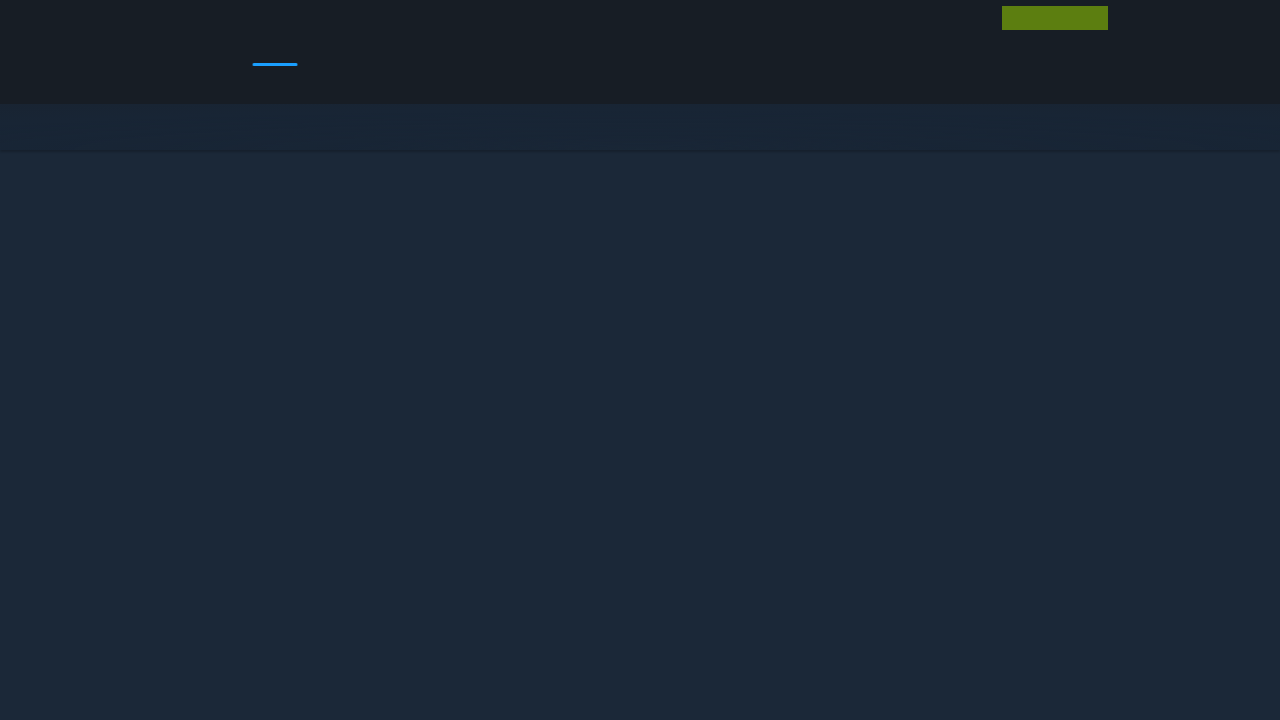

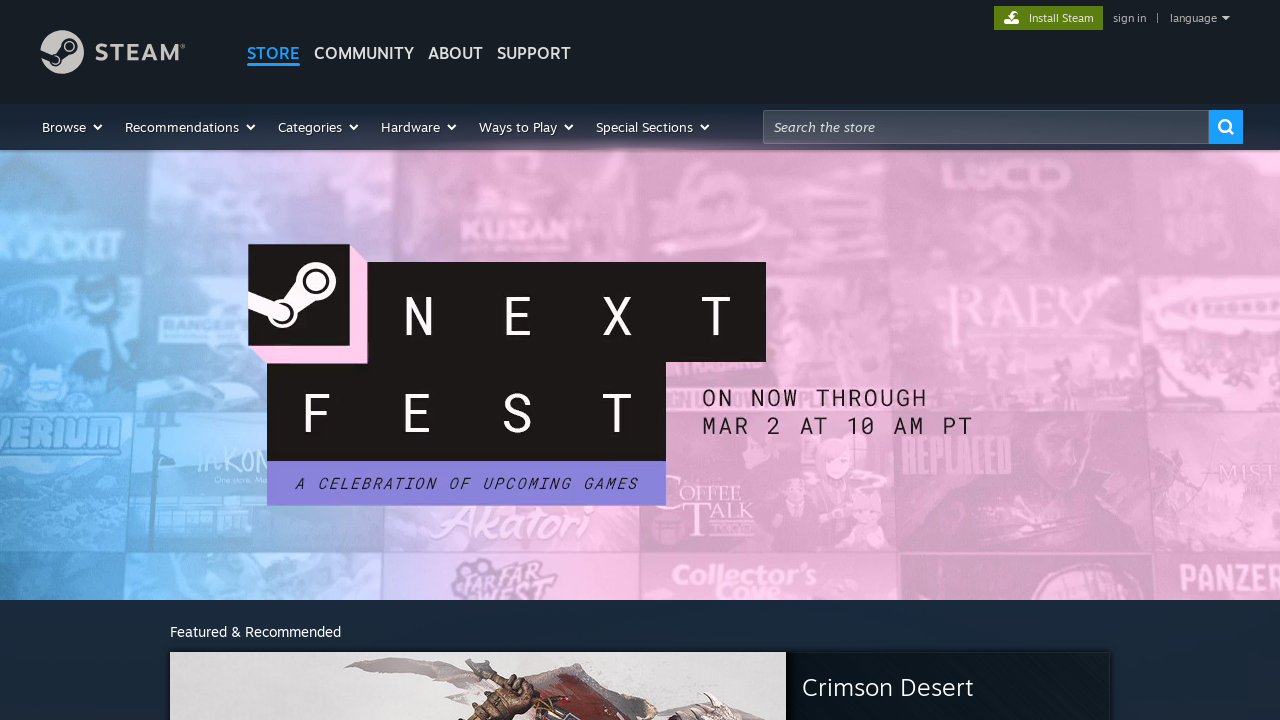